Tests an e-commerce site's shopping cart functionality by adding products to cart and adjusting quantities using increment/decrement controls

Starting URL: https://rahulshettyacademy.com/seleniumPractise/#/

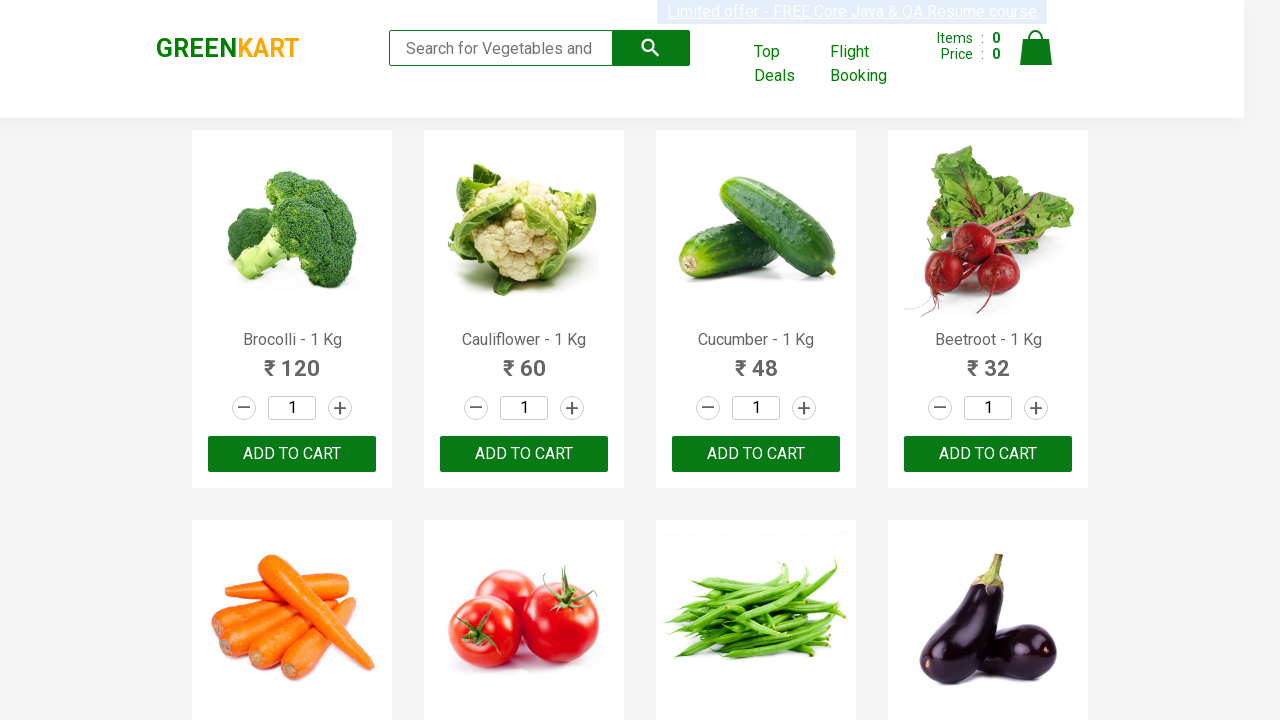

Clicked add to cart button for first product at (292, 454) on .product:first-child .product-action button
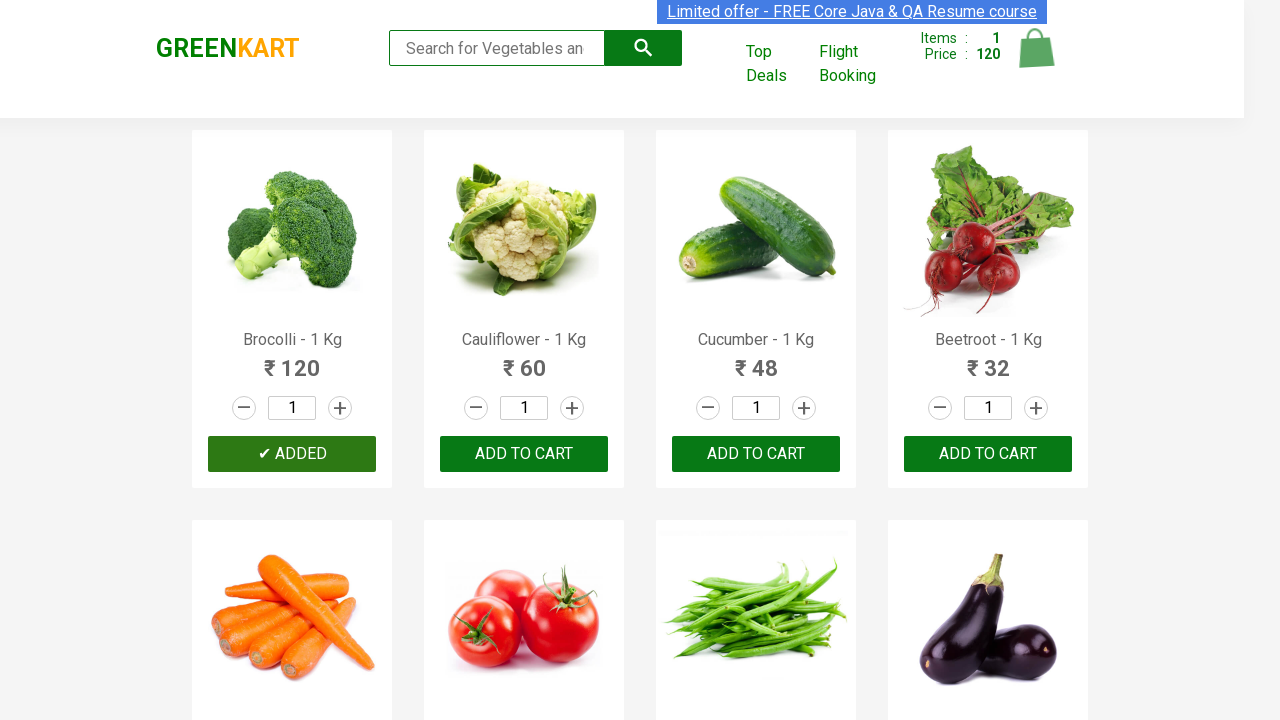

Clicked add to cart button for third product at (756, 454) on .product:nth-child(3) .product-action button
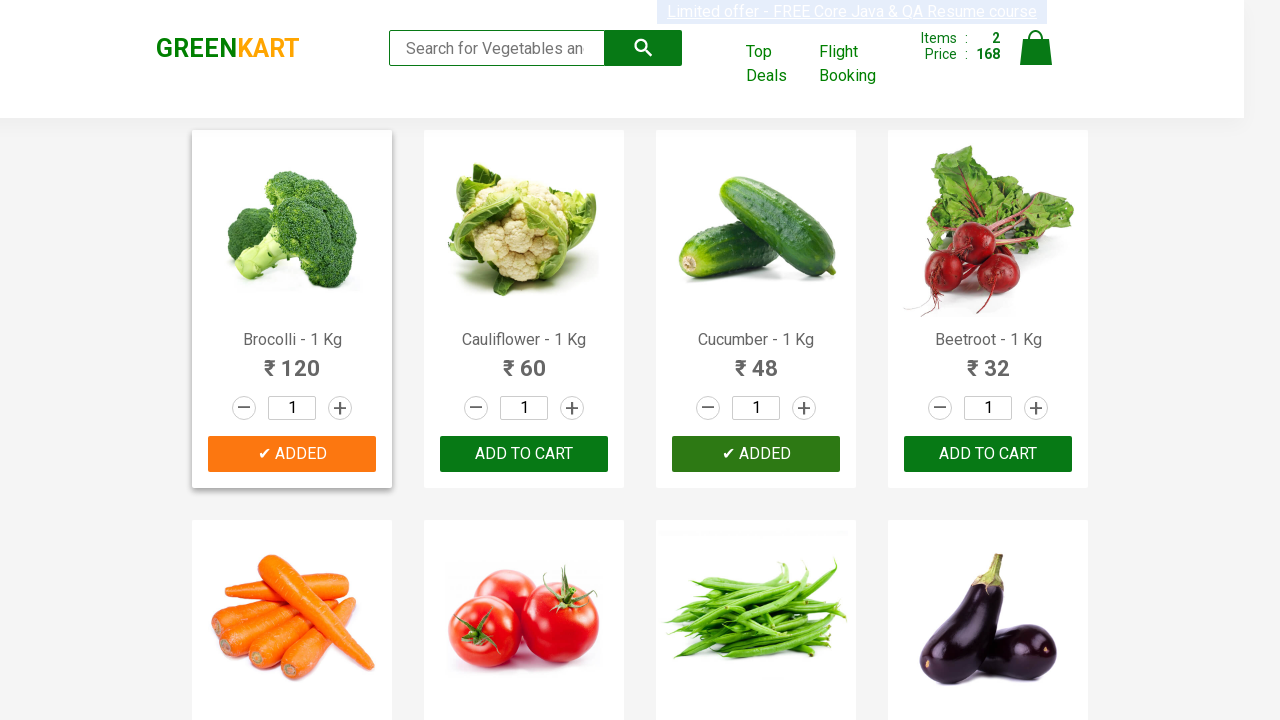

Set quantity to 3 for product 20 on .product:nth-child(20) .stepper-input input.quantity
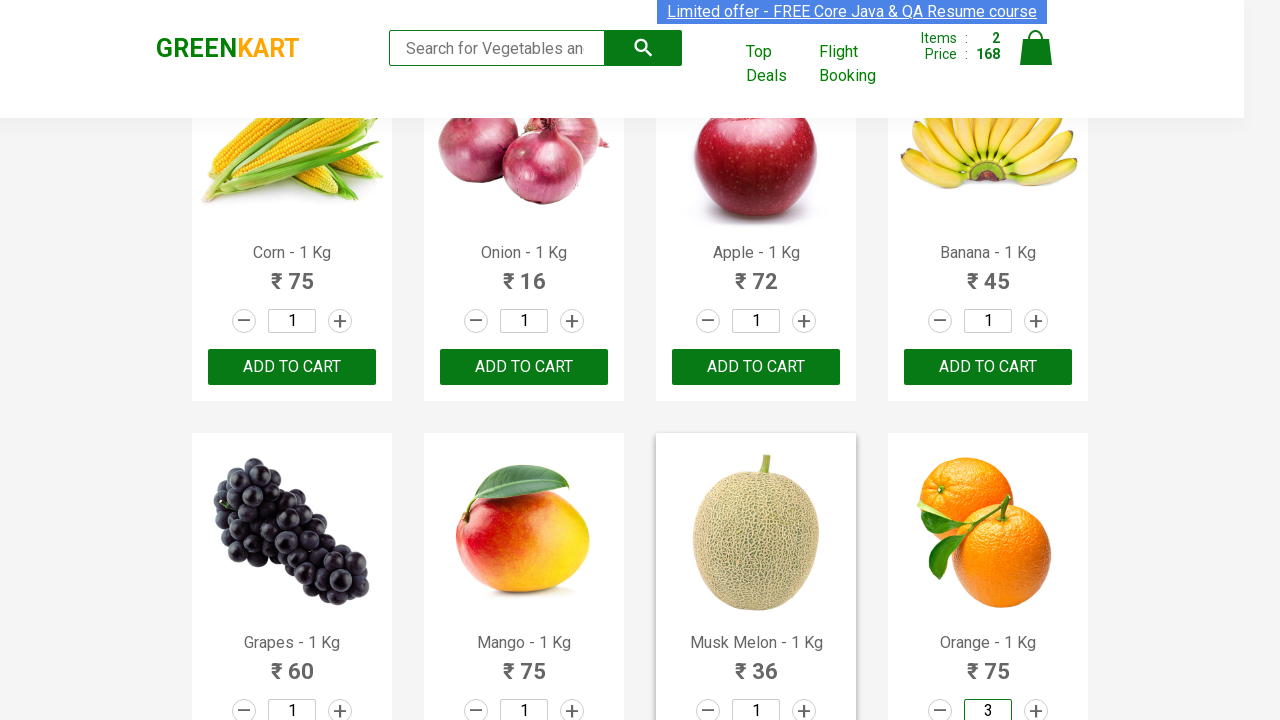

Clicked decrement button for product 20 at (940, 708) on .product:nth-child(20) .stepper-input a.decrement
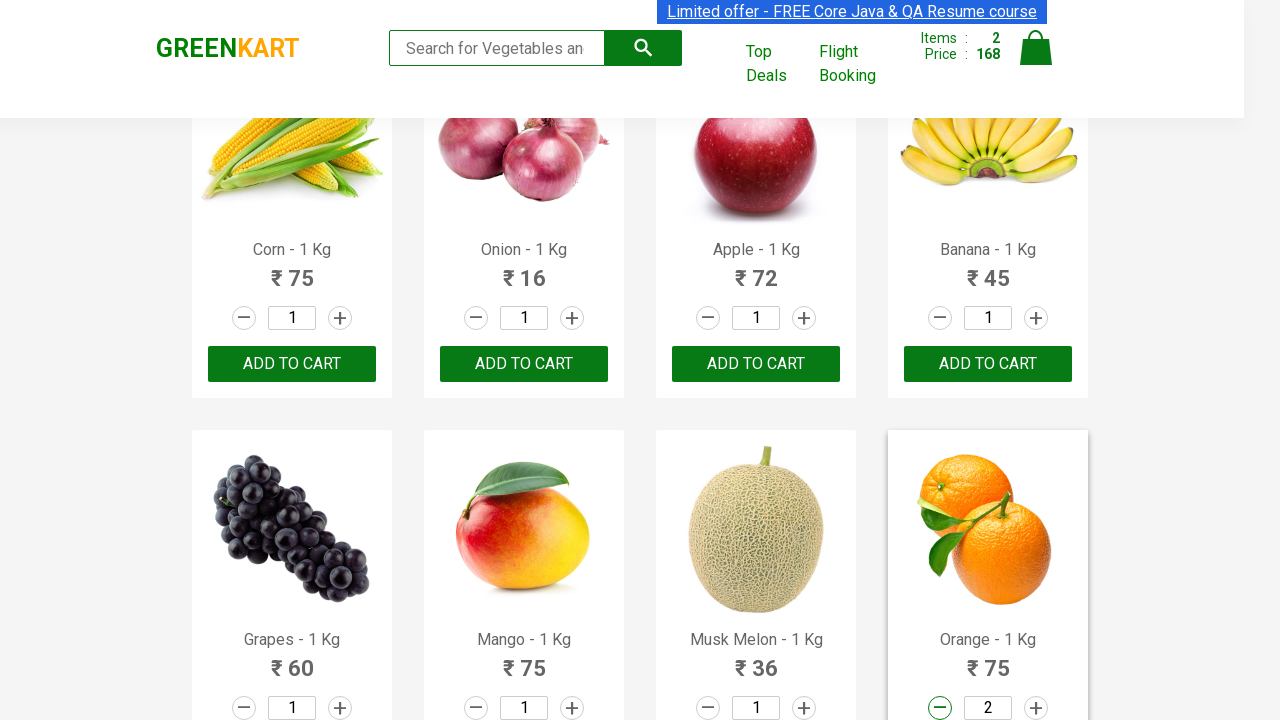

Clicked increment button for product 21 at (340, 360) on .product:nth-child(21) .stepper-input a.increment
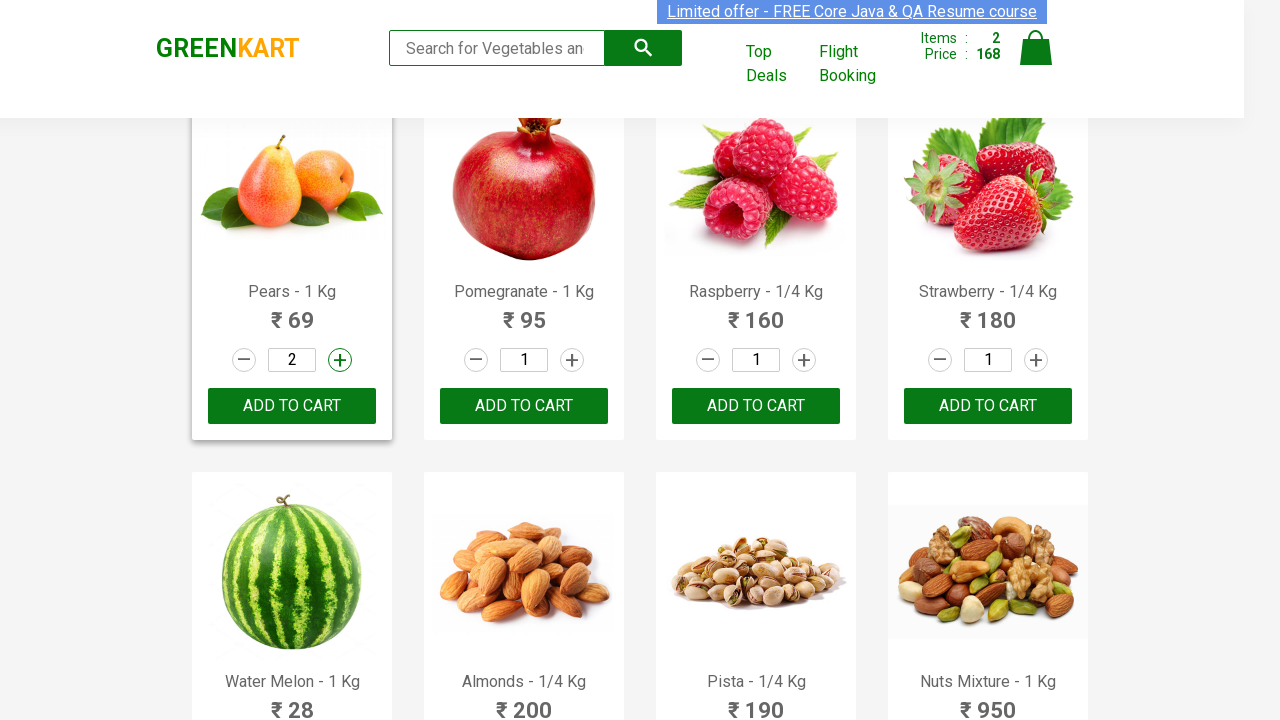

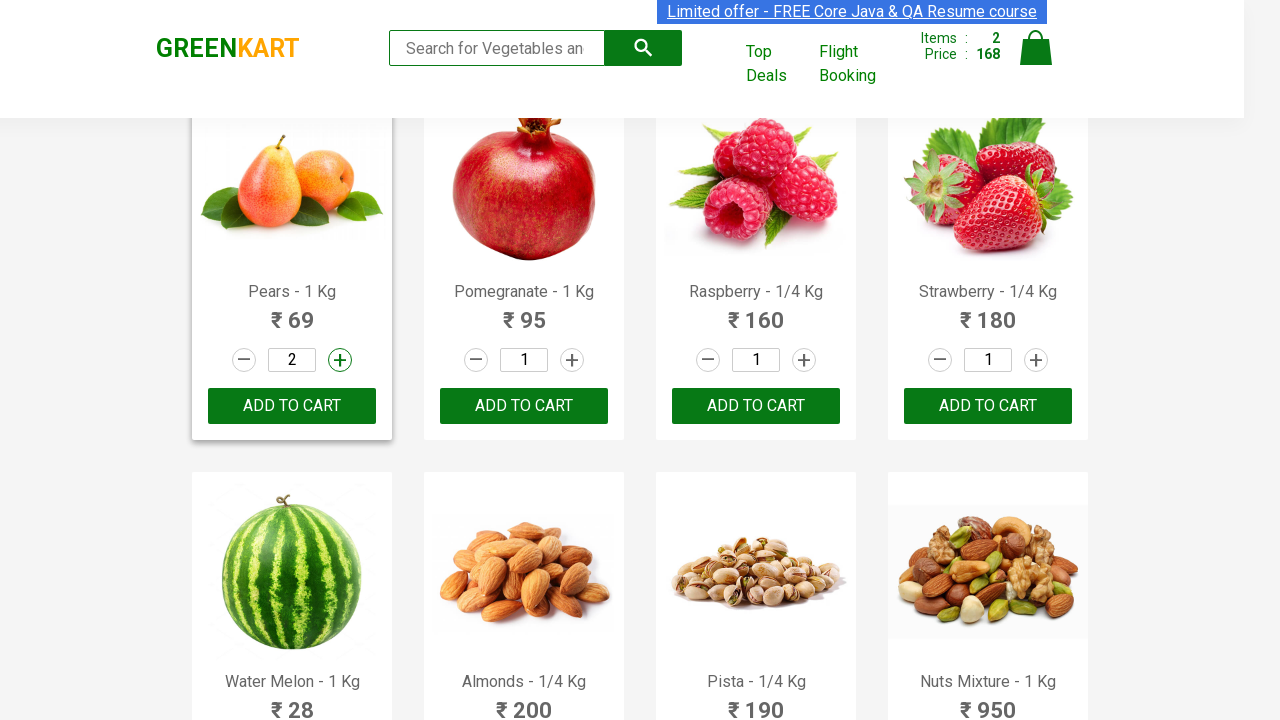